Navigates to Flipkart homepage and verifies the page title matches expected value

Starting URL: https://www.flipkart.com/

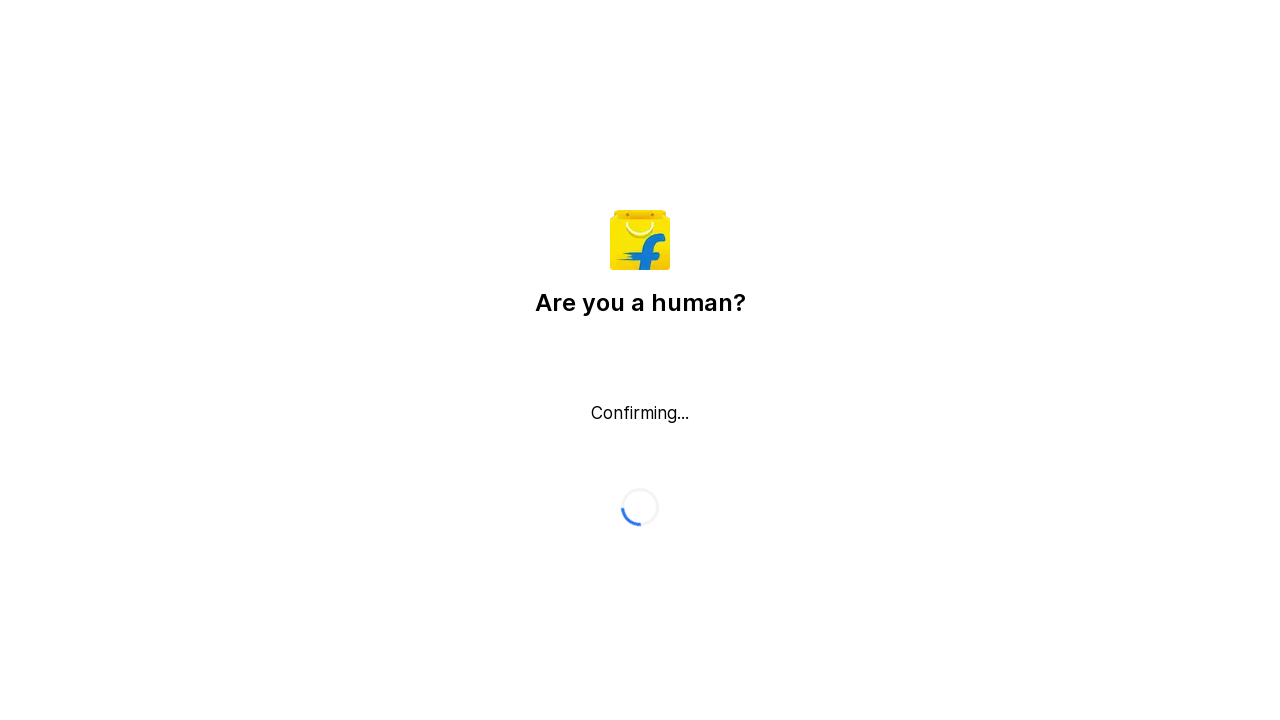

Retrieved page title from Flipkart homepage
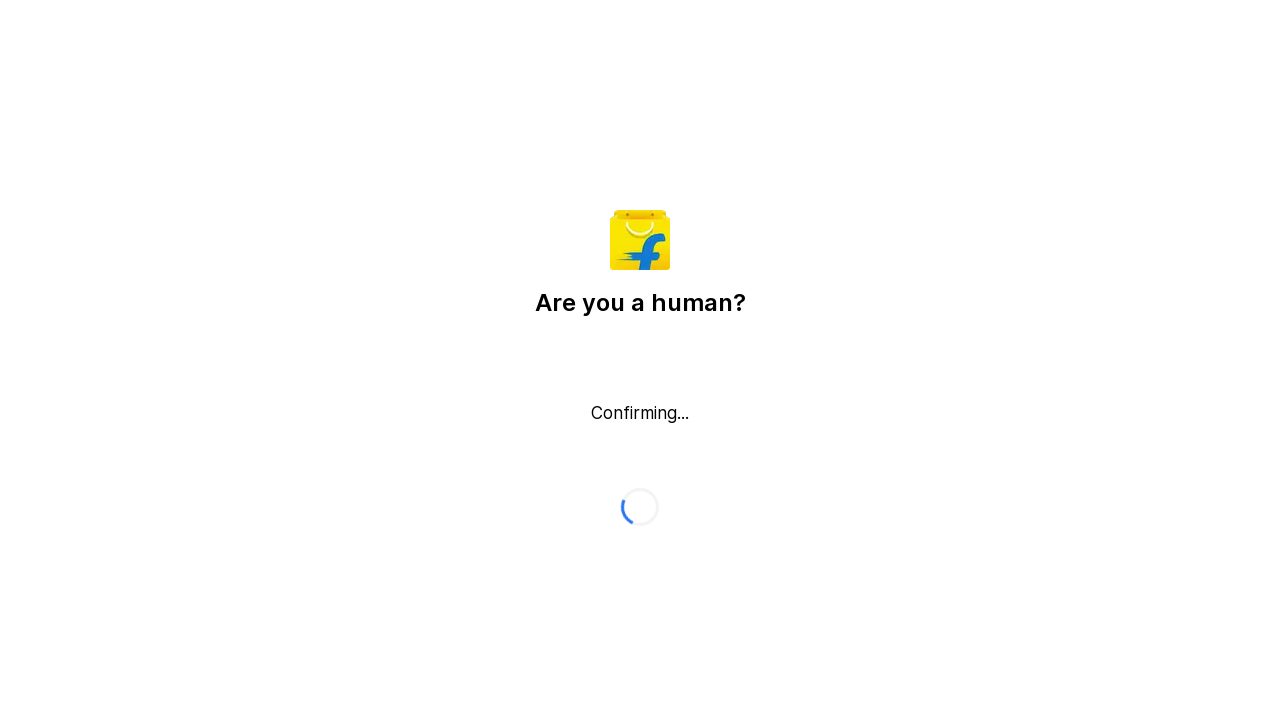

Printed actual page title to console
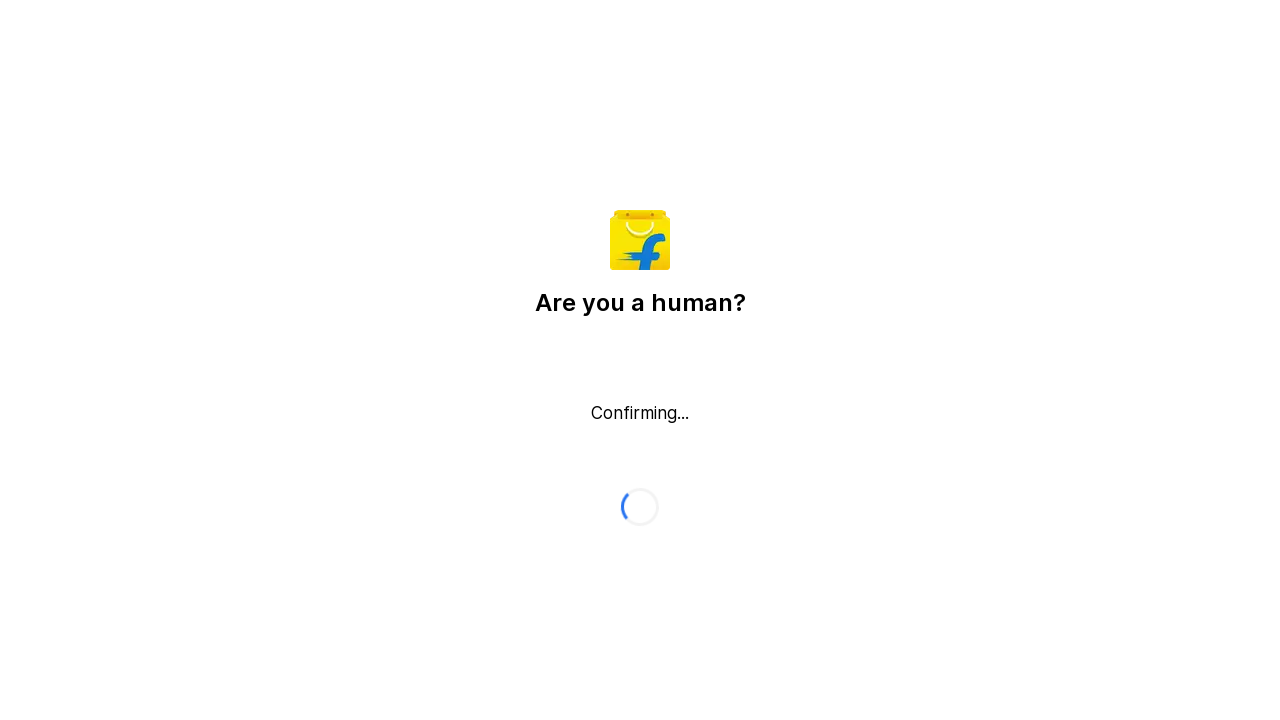

Verified that page title contains 'Flipkart' - Test case passed
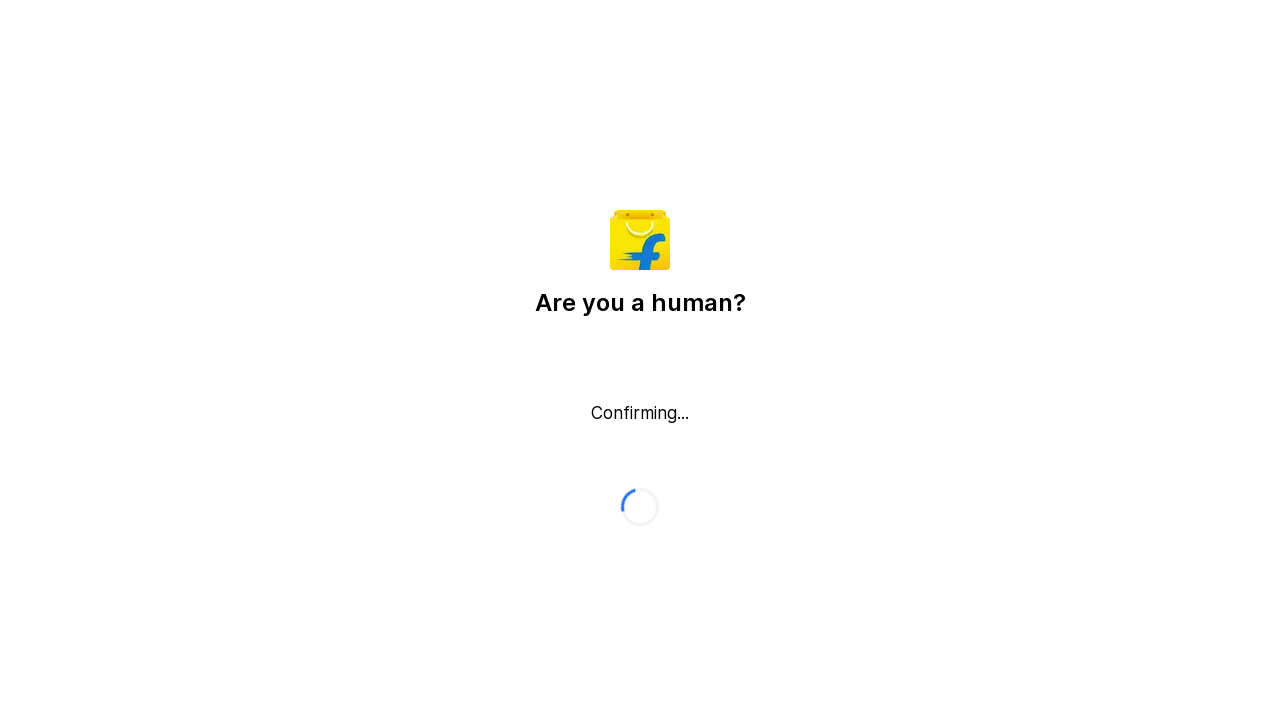

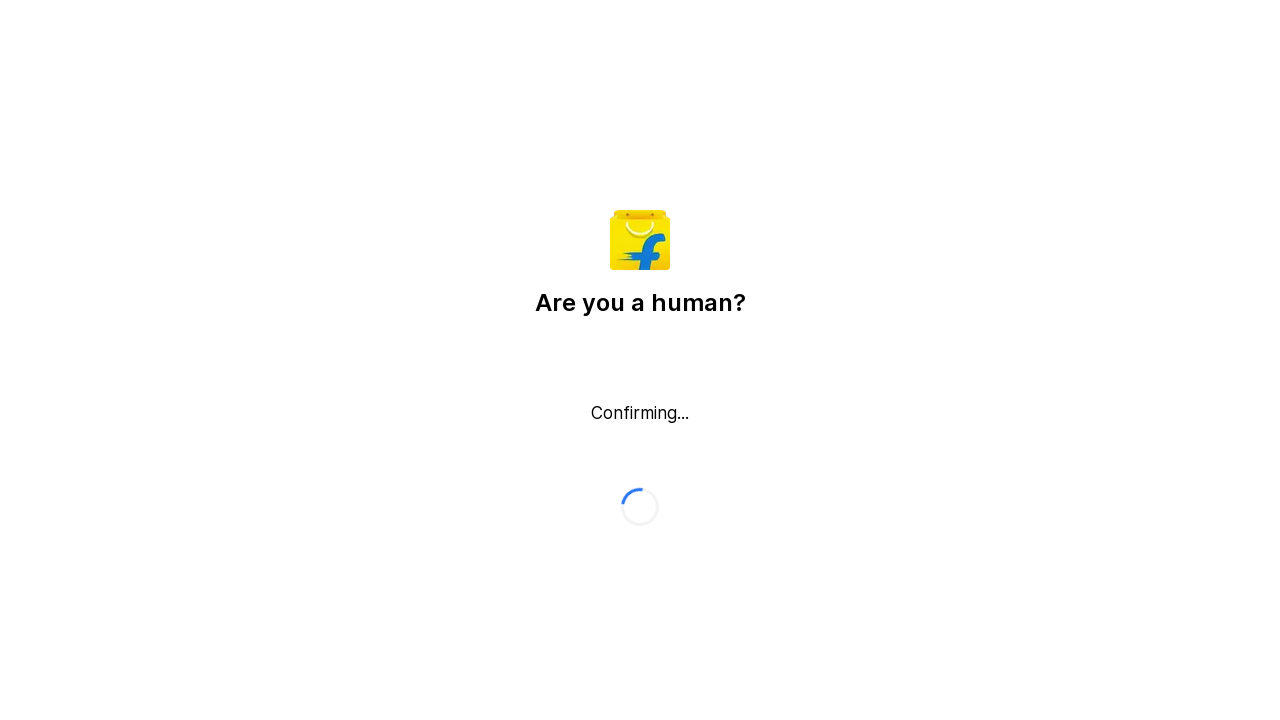